Tests file upload functionality by uploading a file using the drag-drop upload element on the-internet herokuapp demo site

Starting URL: http://the-internet.herokuapp.com/upload

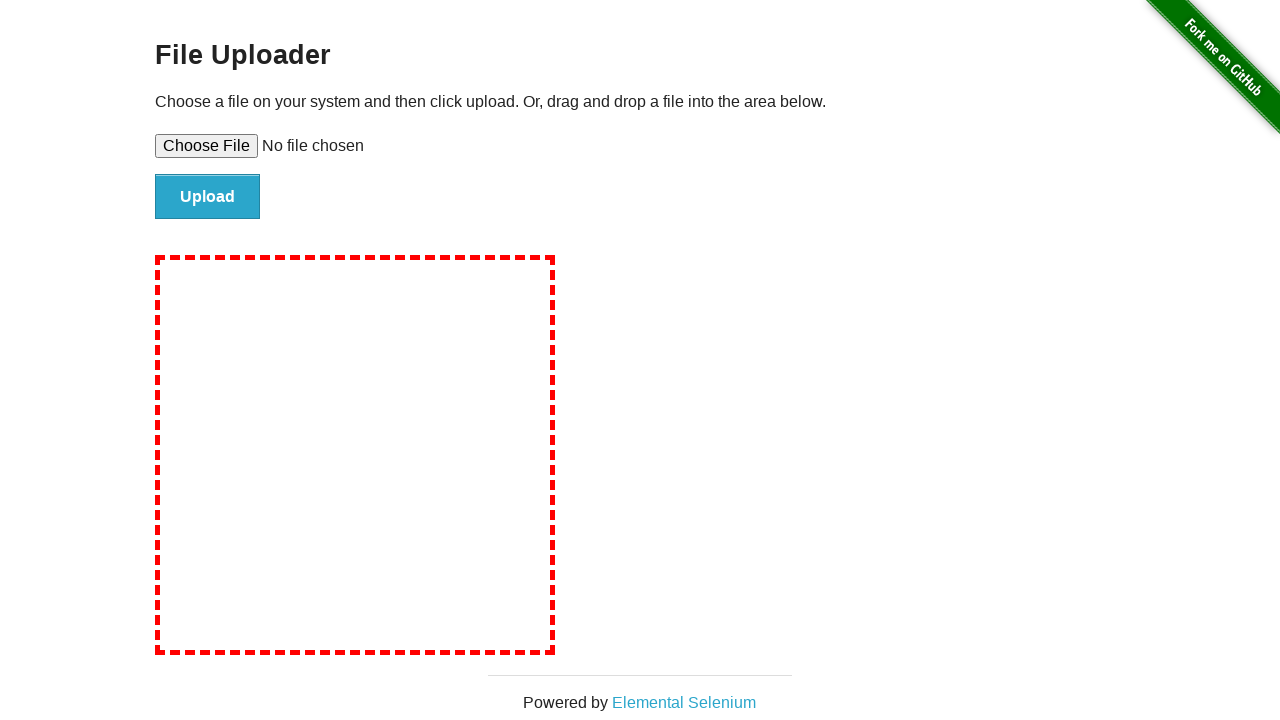

Created temporary test file with content
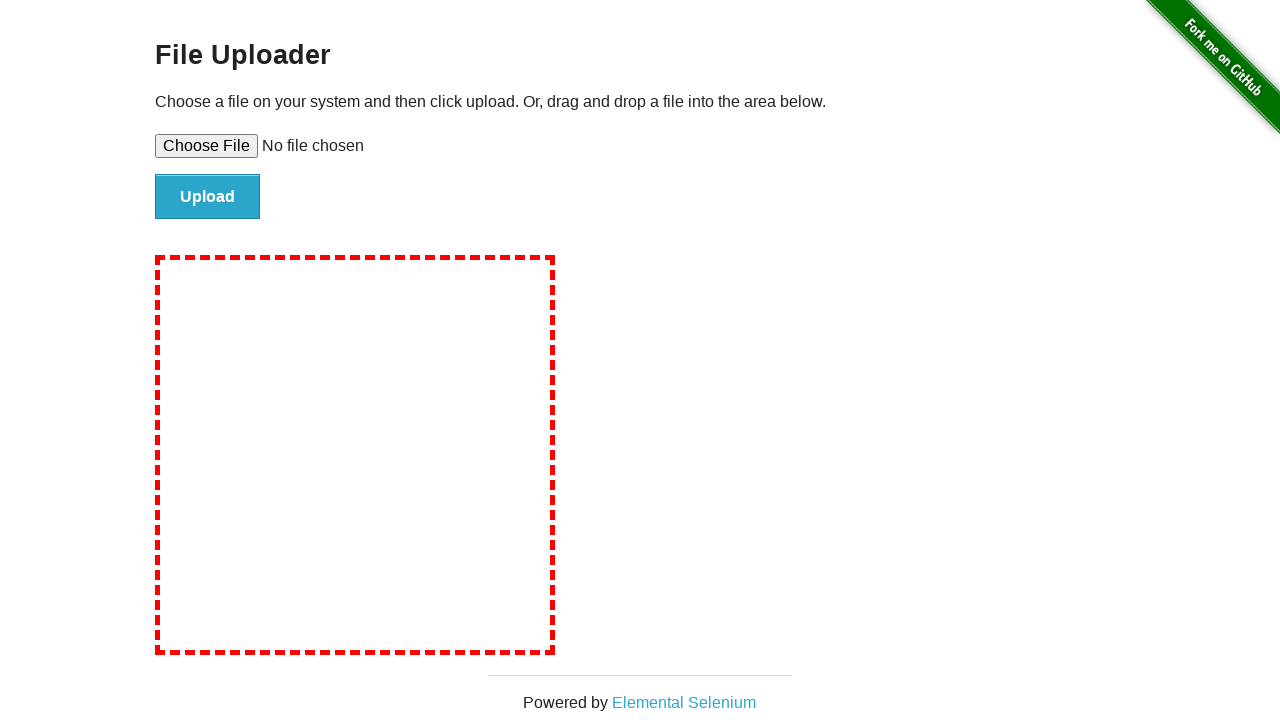

Clicked drag-drop upload element and opened file chooser at (355, 455) on #drag-drop-upload
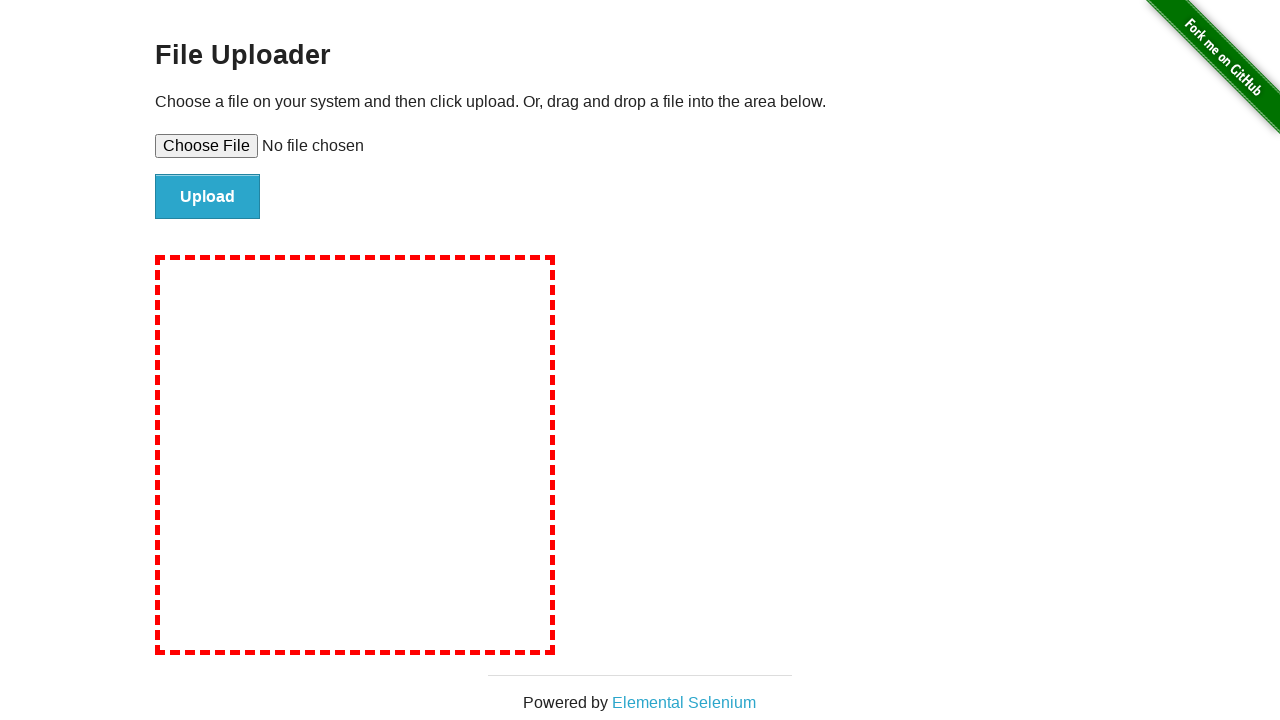

Selected temporary test file in file chooser
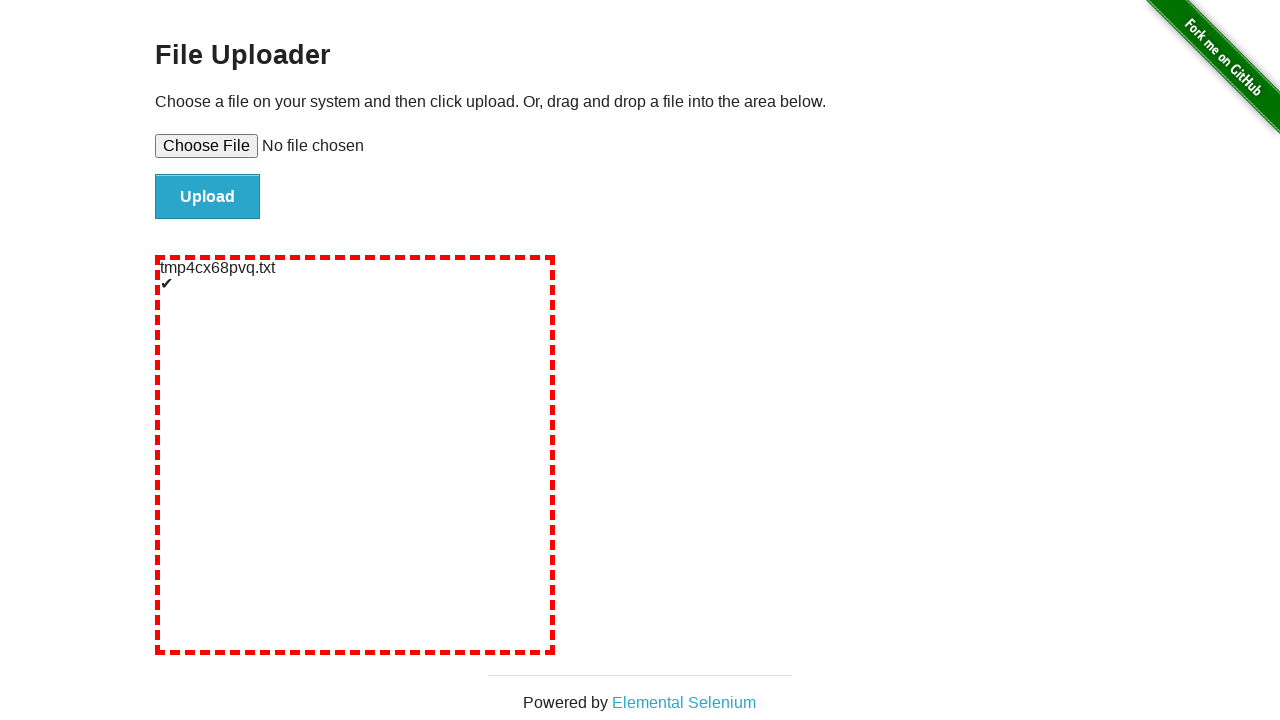

File upload completed successfully
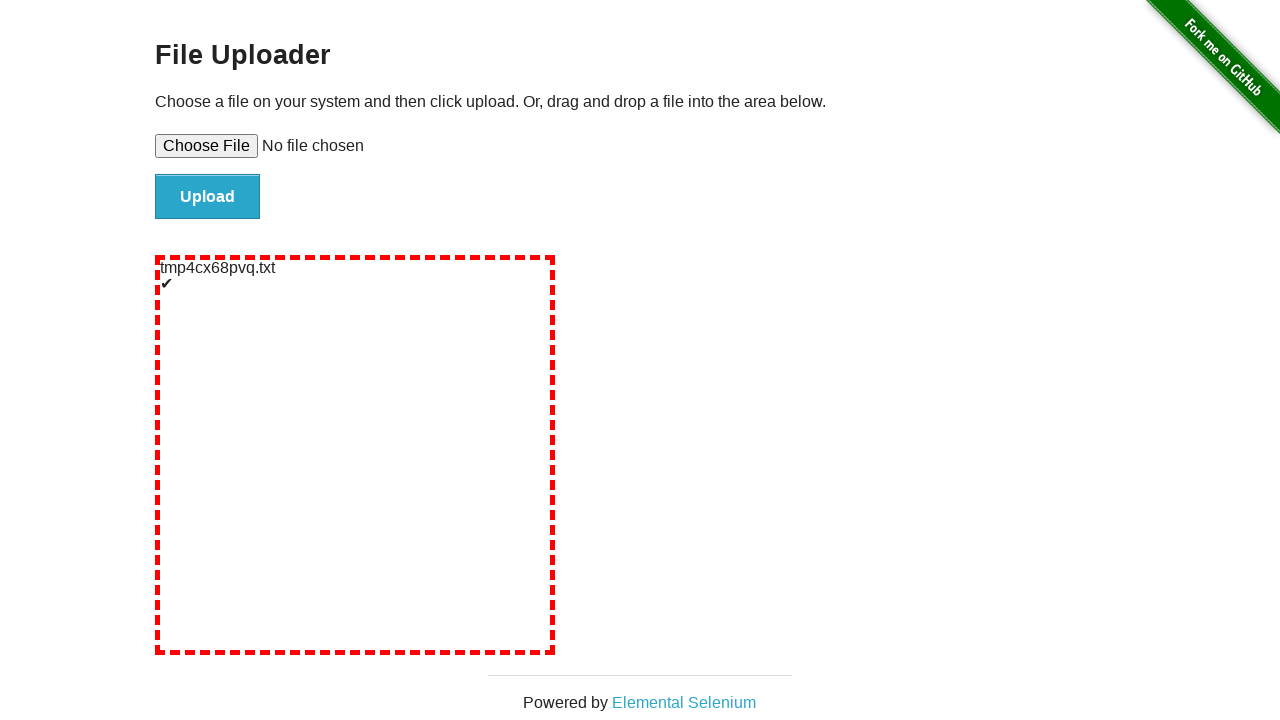

Cleaned up temporary test file
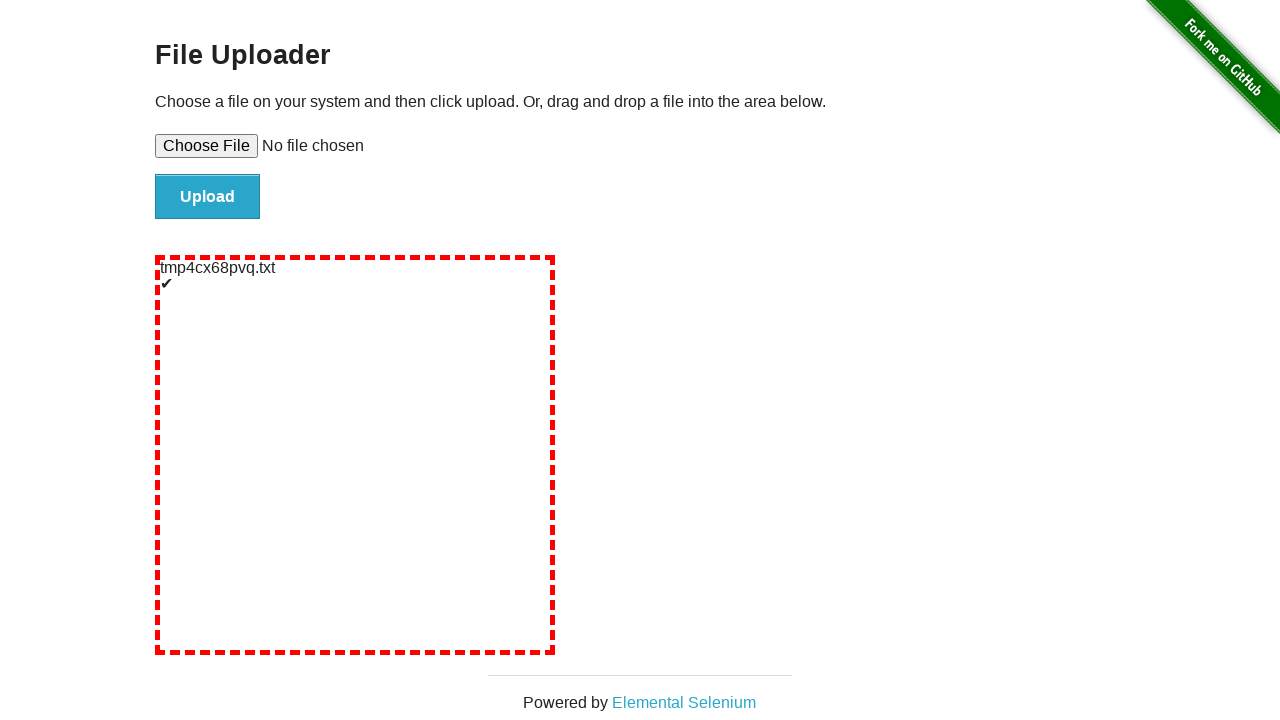

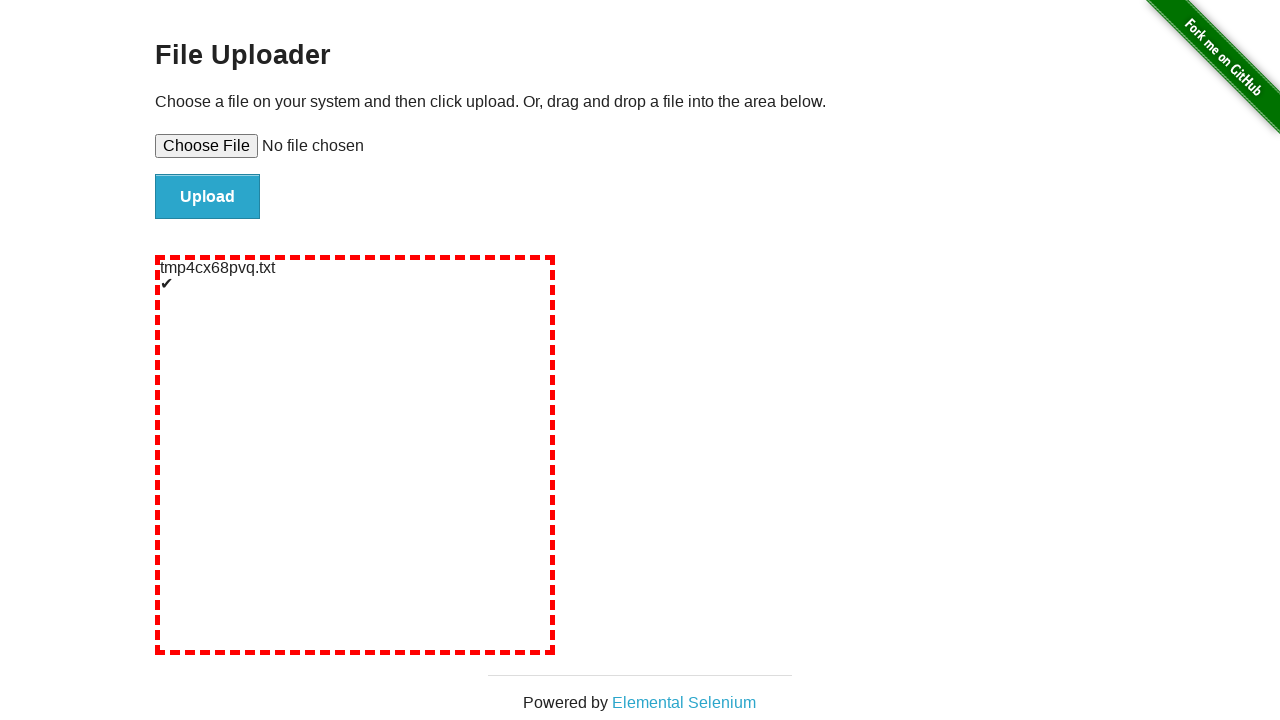